Opens the CoffeeShop page and verifies the page title is "coffeeshop"

Starting URL: https://marina-abr.github.io/StaticCoffee/index.html

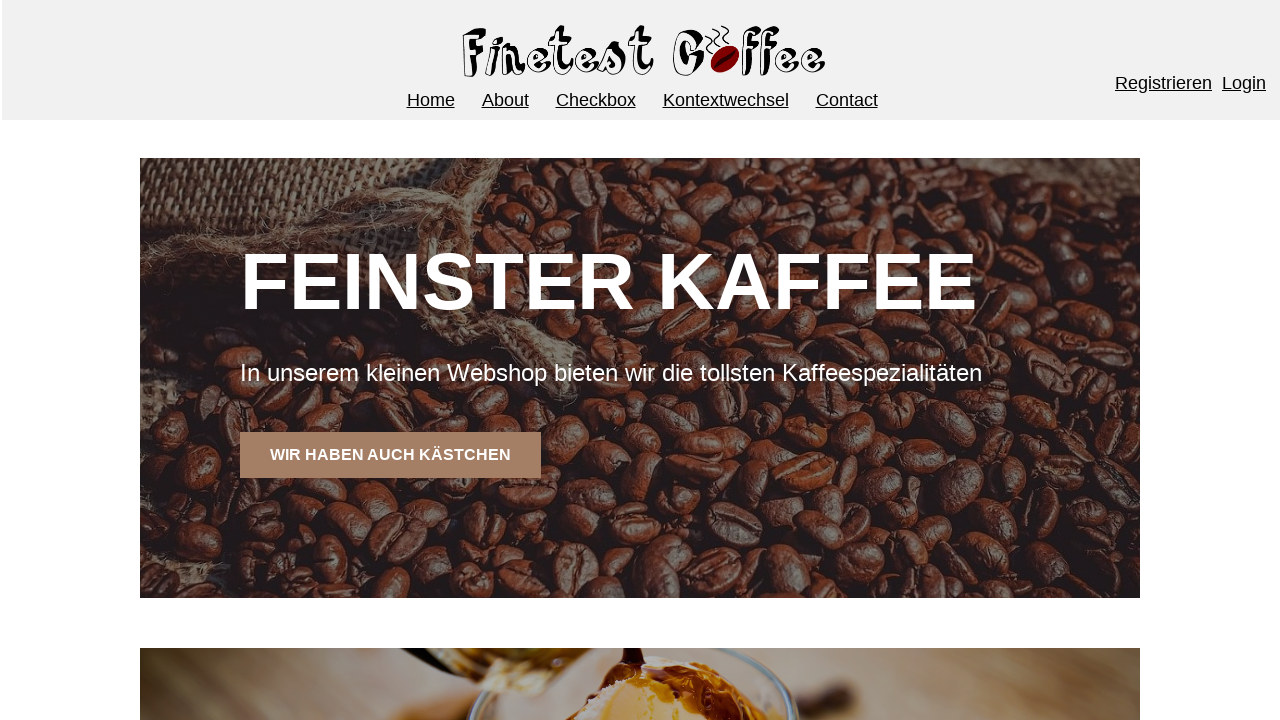

Verified page title is 'coffeeshop'
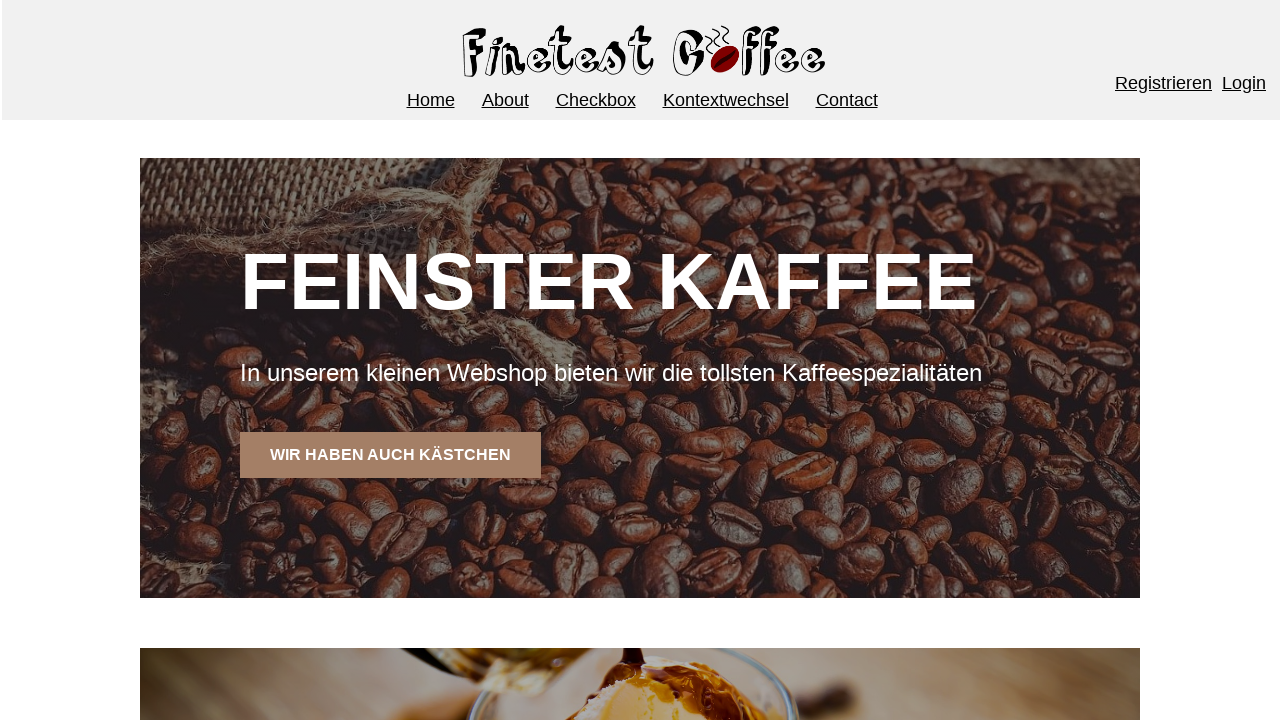

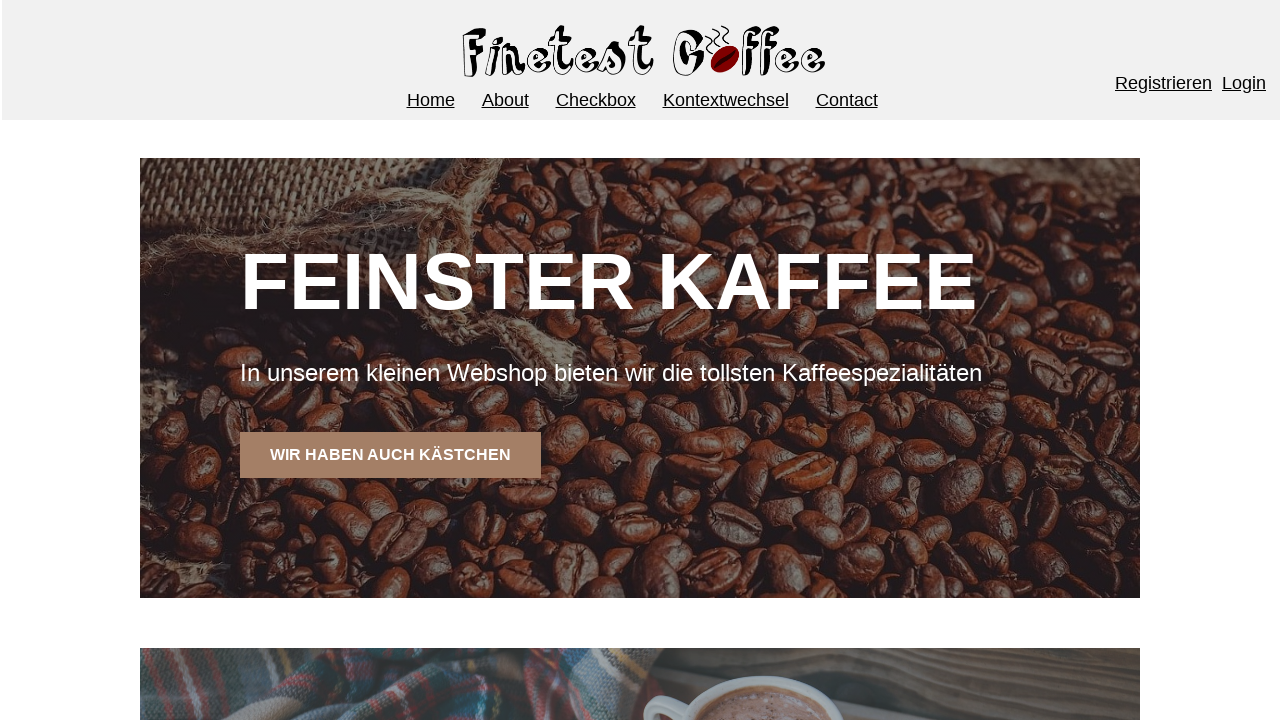